Tests the Elements card text box form by clicking through navigation, filling in user information fields (name, email, addresses), submitting the form, and verifying the output

Starting URL: https://demoqa.com/

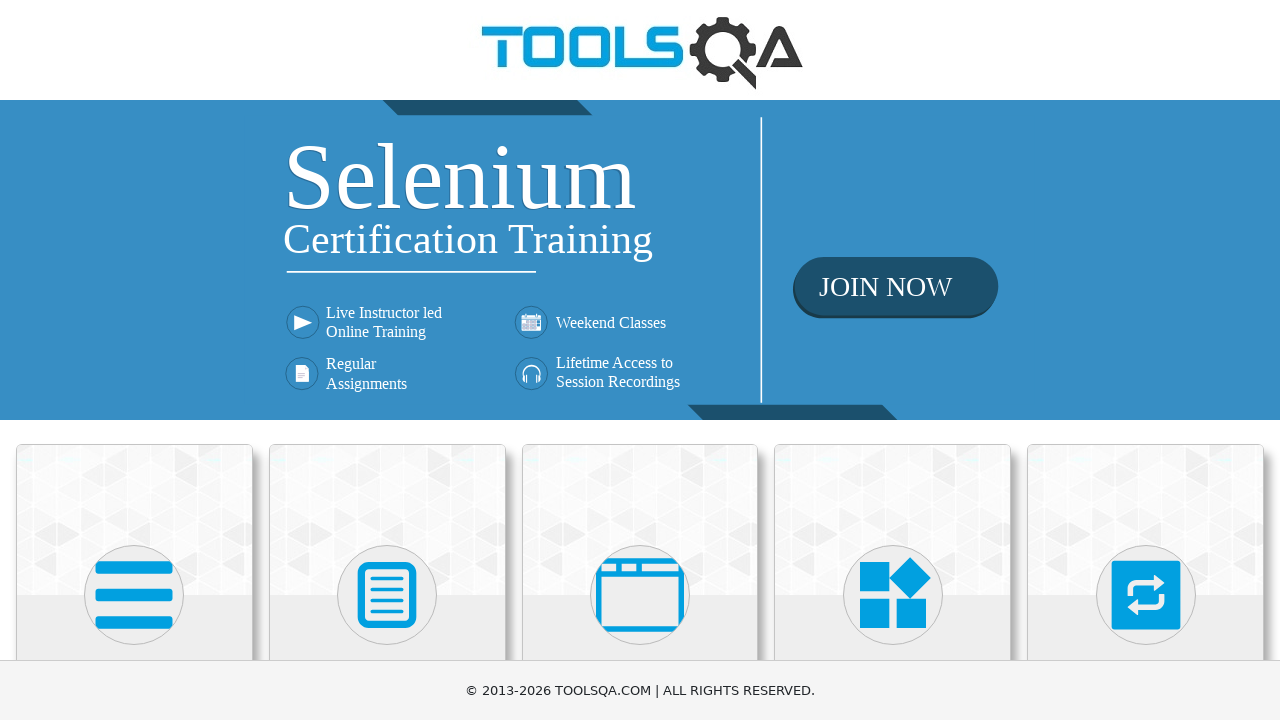

Elements card became visible
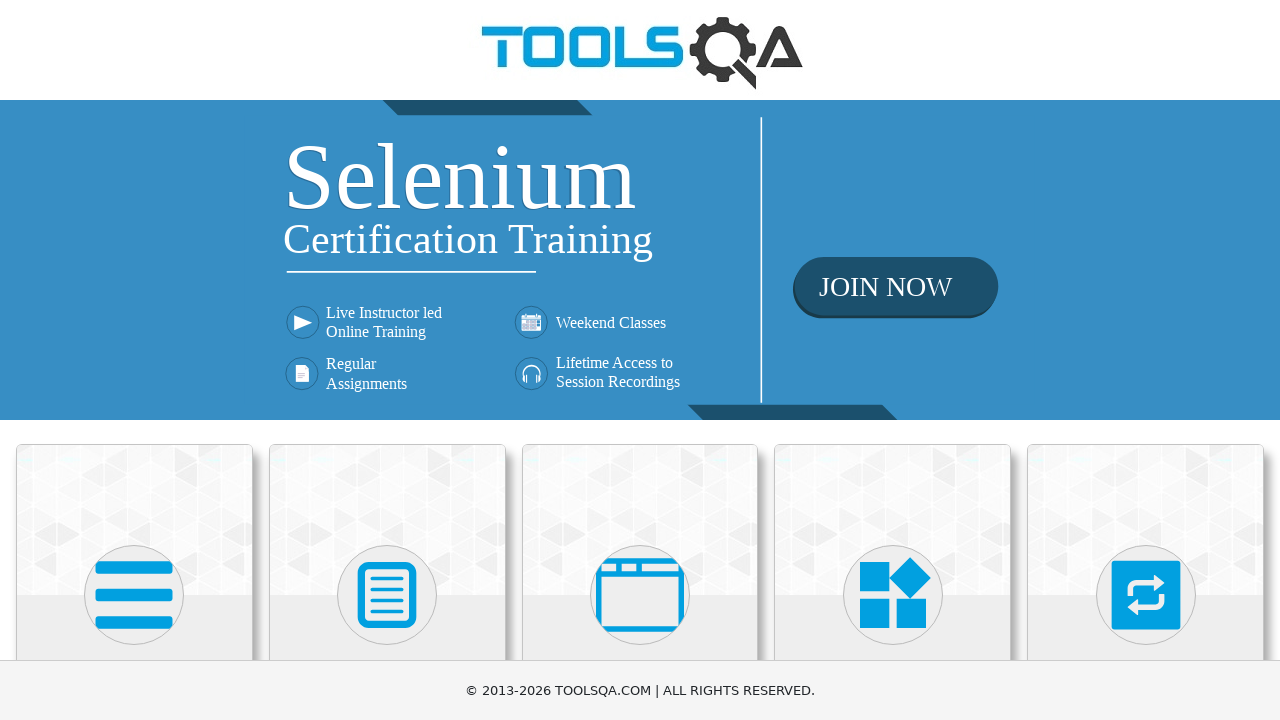

Clicked on Elements card at (134, 520) on div.card:has-text('Elements')
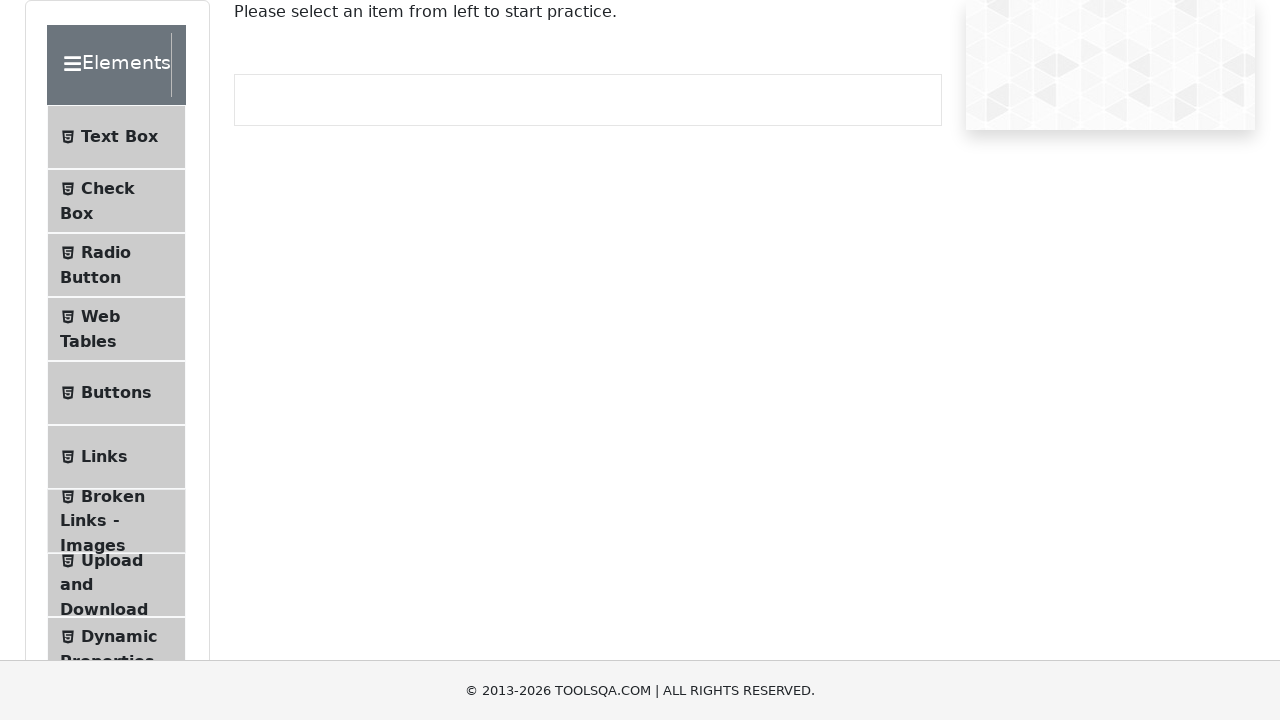

Clicked on Text Box in the sidebar at (119, 137) on text=Text Box
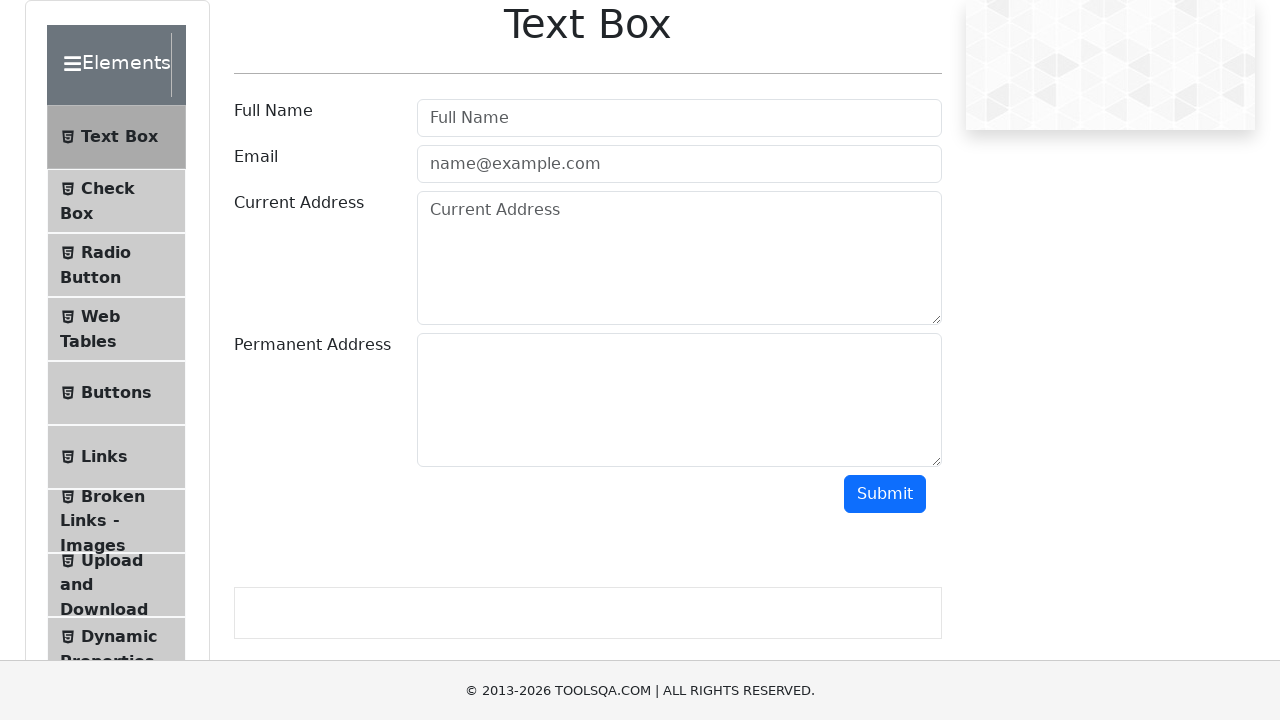

Filled in user full name: John Anderson on #userName
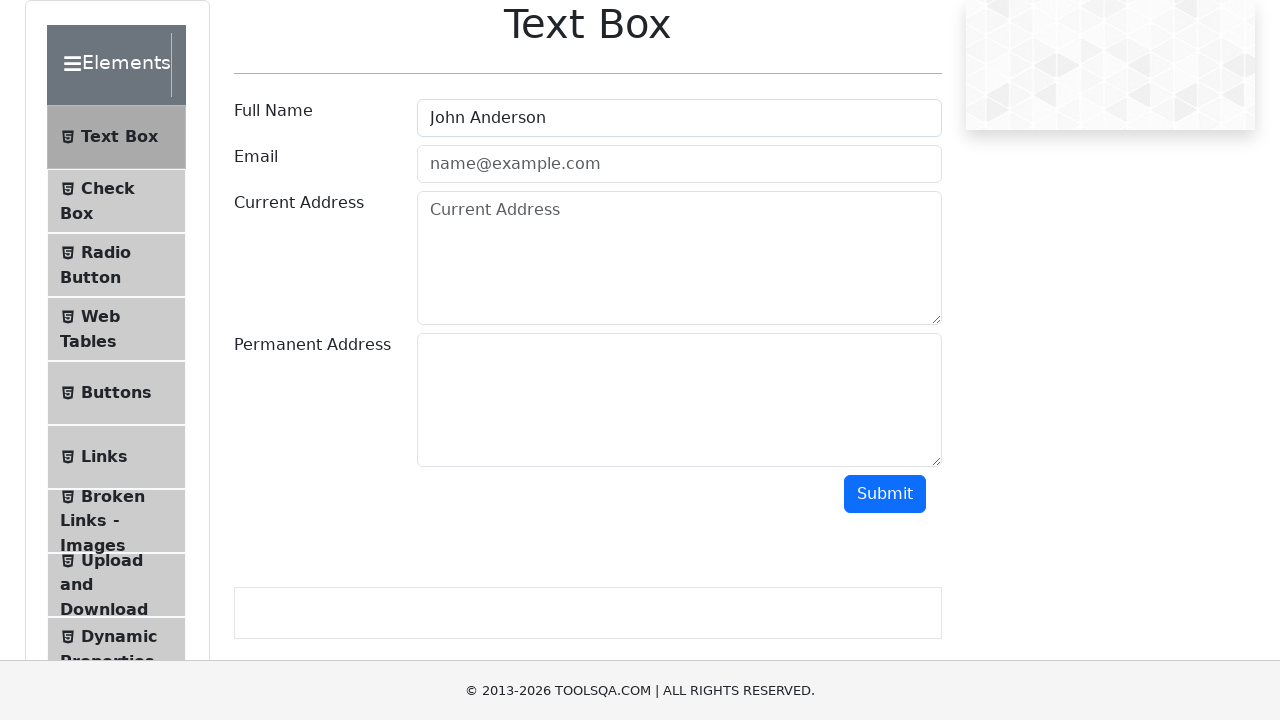

Filled in user email: john.anderson@testmail.com on #userEmail
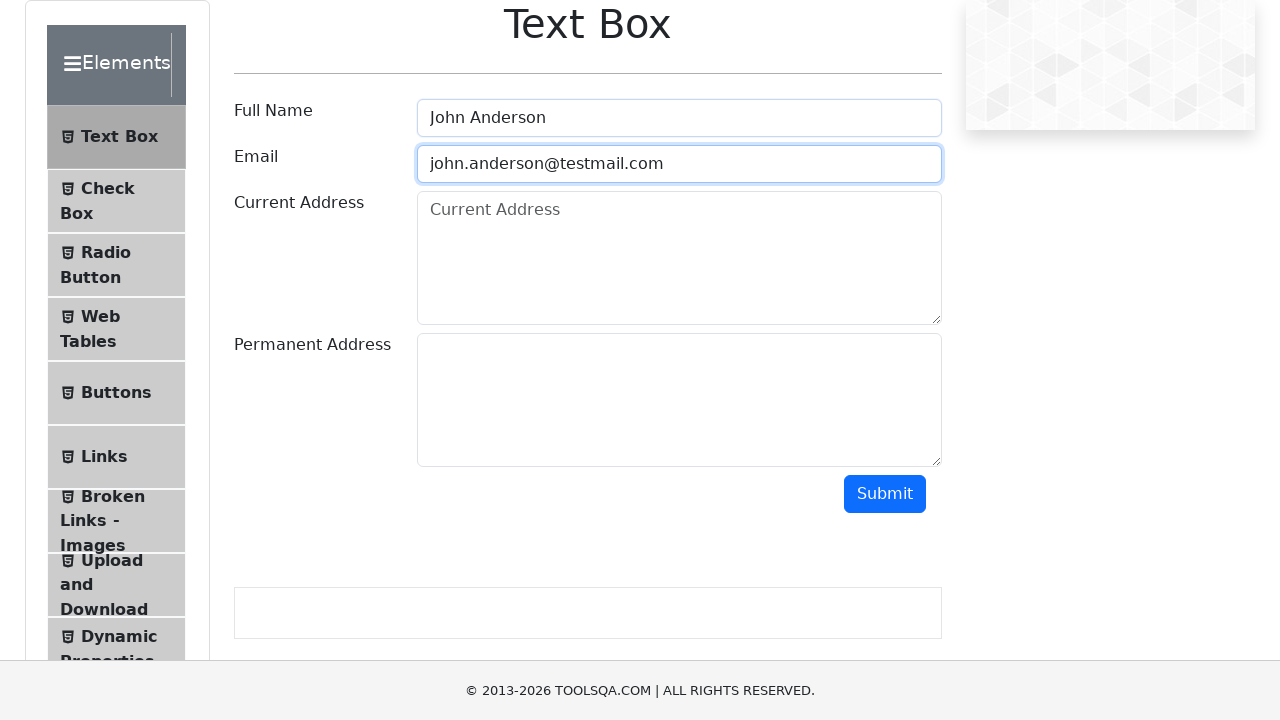

Filled in current address: 123 Main Street, New York, NY 10001 on #currentAddress
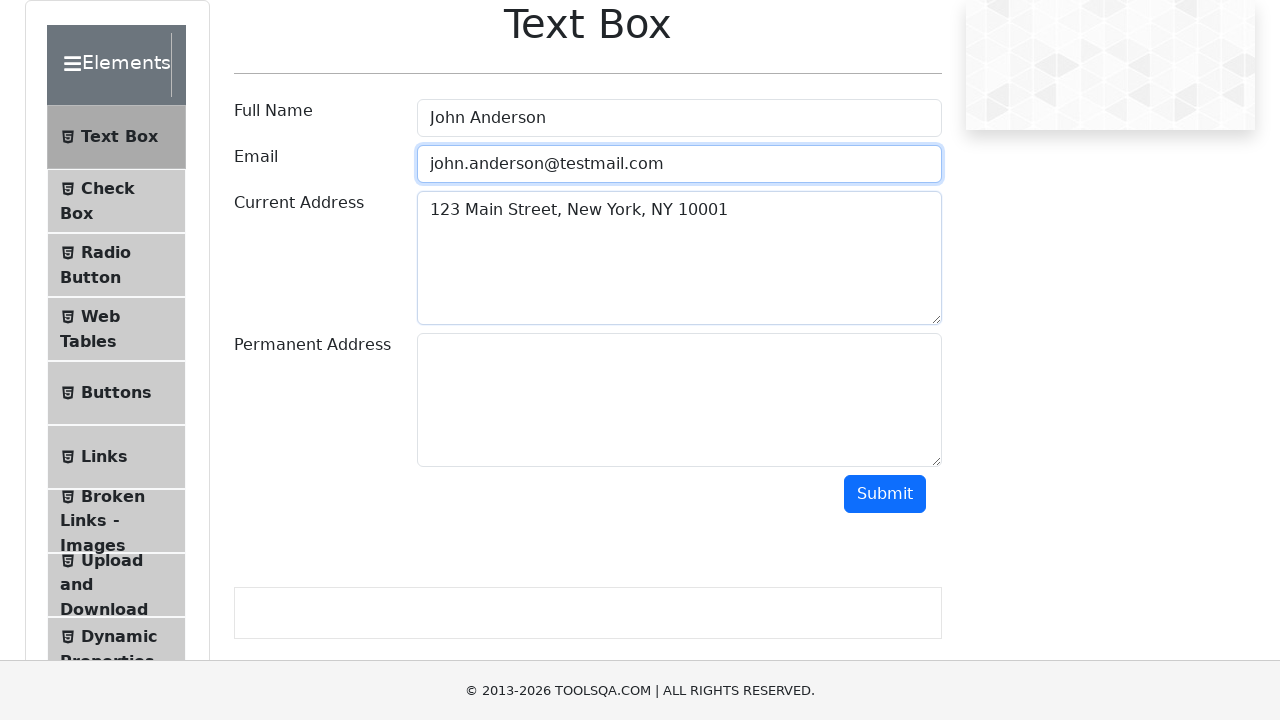

Filled in permanent address: 456 Oak Avenue, Los Angeles, CA 90001 on #permanentAddress
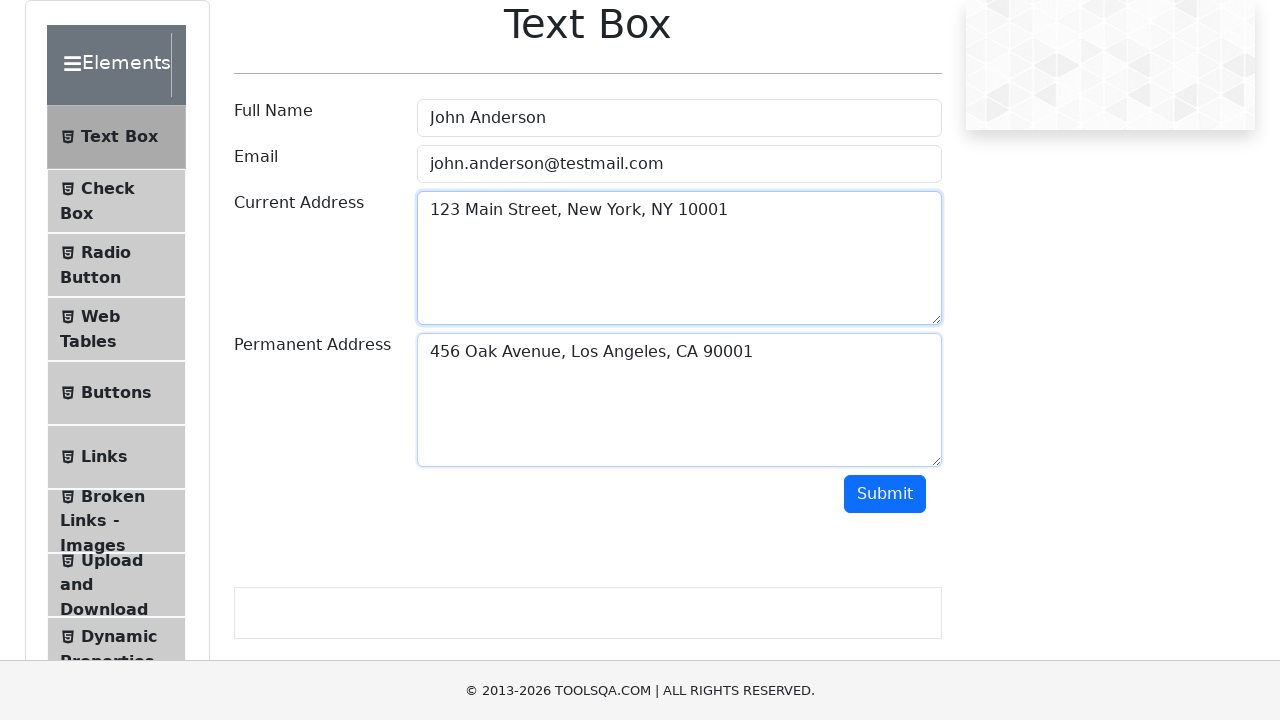

Scrolled submit button into view
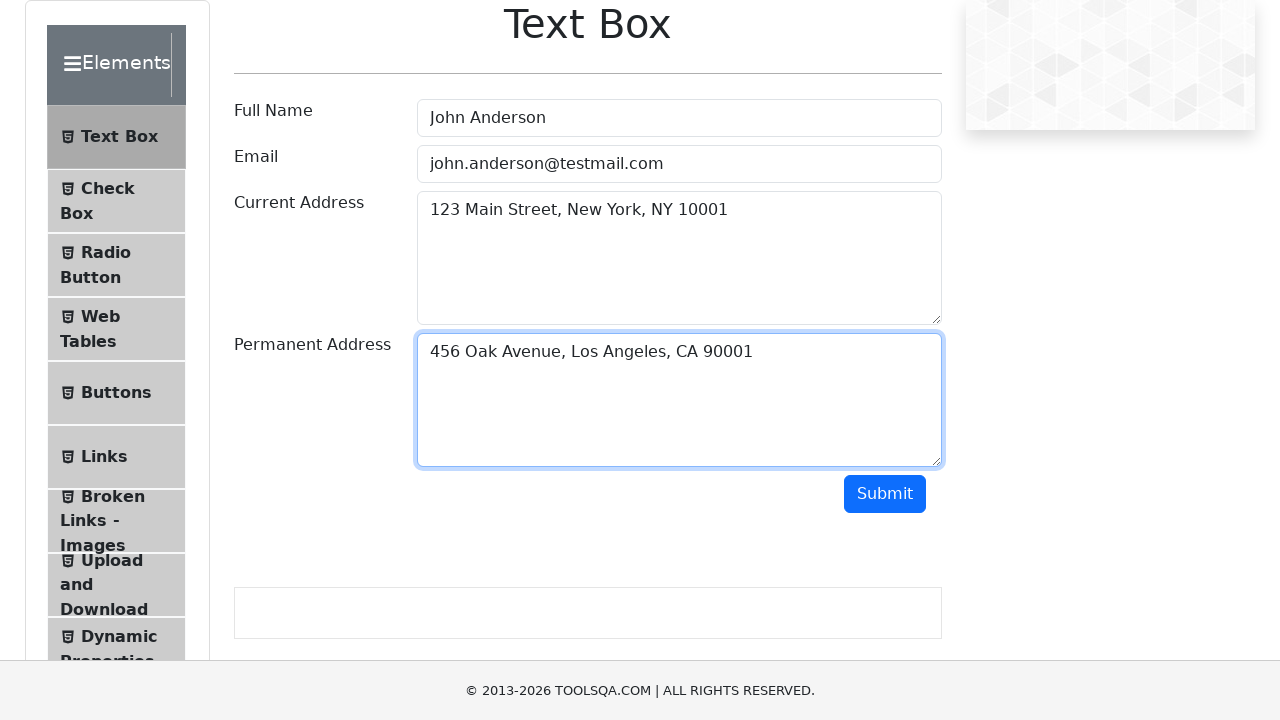

Clicked submit button to submit the form at (885, 494) on #submit
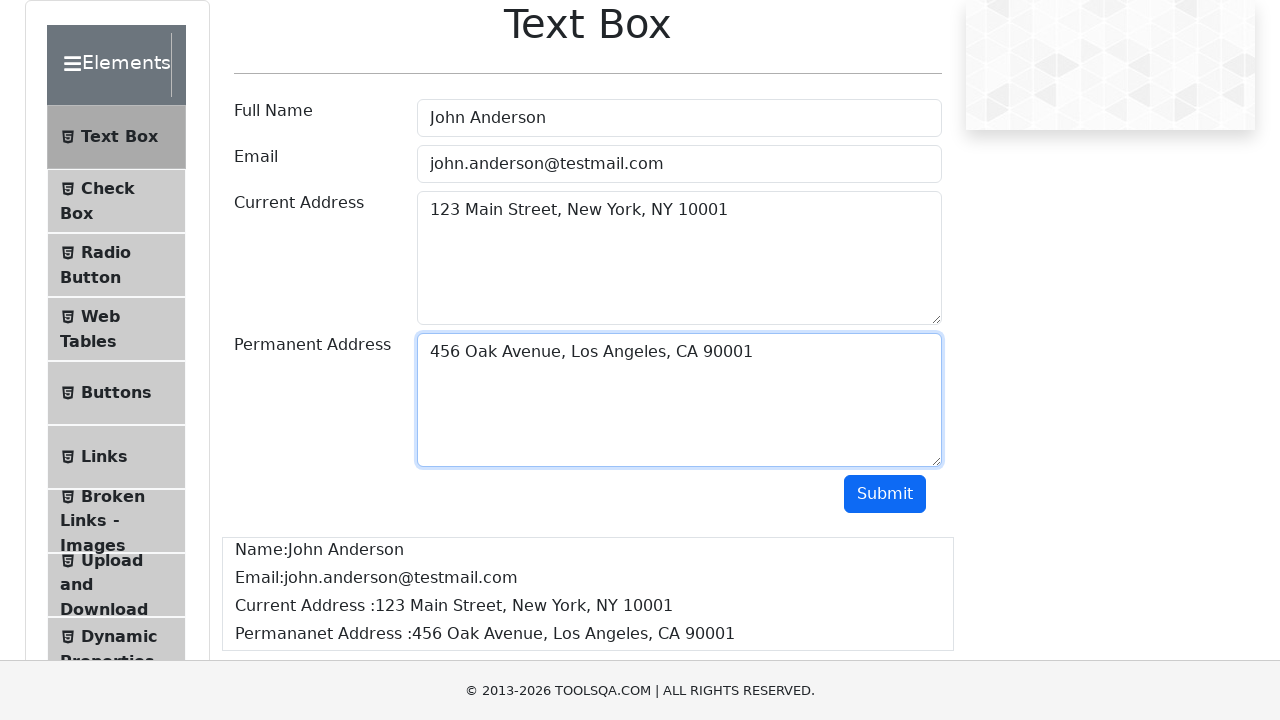

Form output became visible after submission
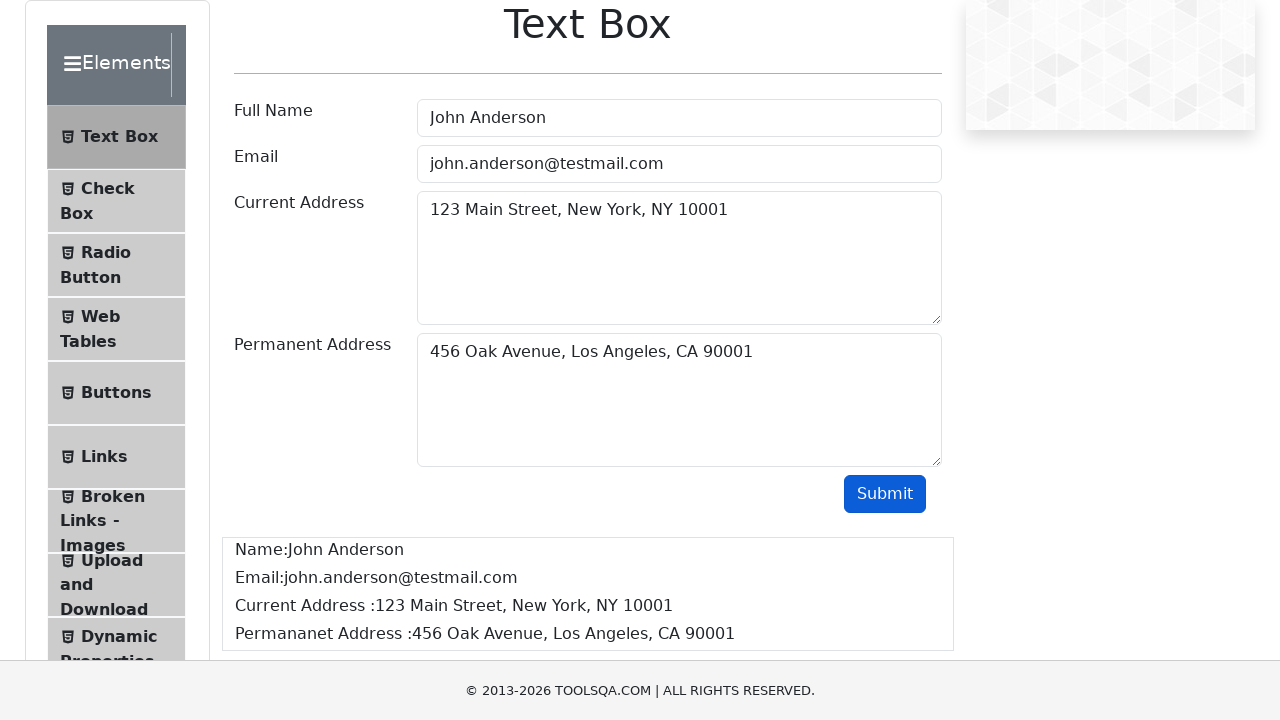

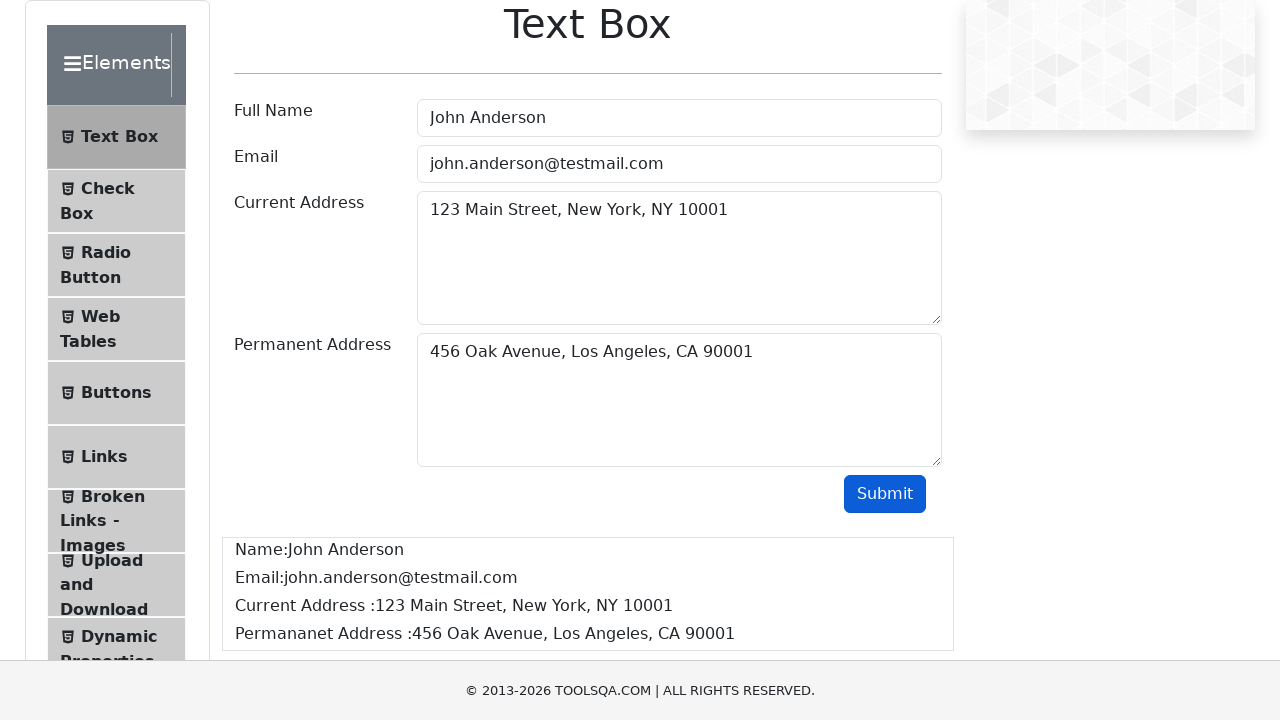